Navigates to HYR Tutorials website and hovers over the Tutorials menu link to trigger hover effects

Starting URL: https://www.hyrtutorials.com/

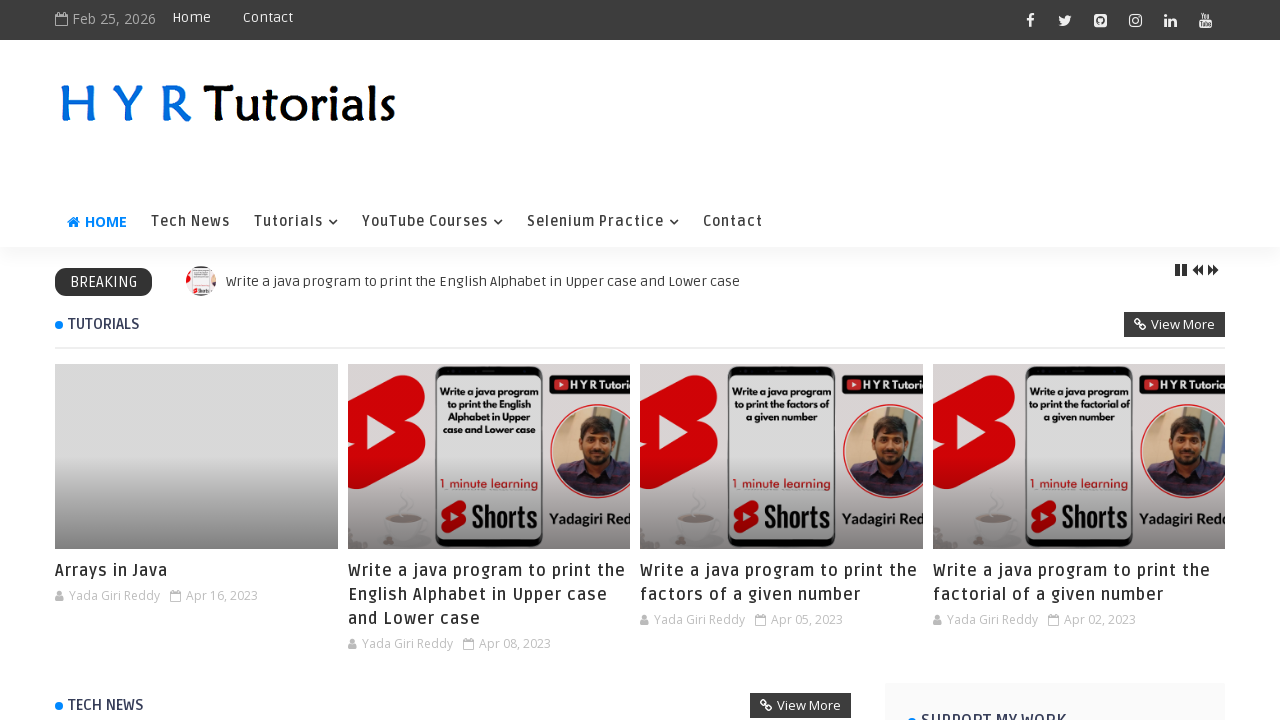

Located the Tutorials menu link
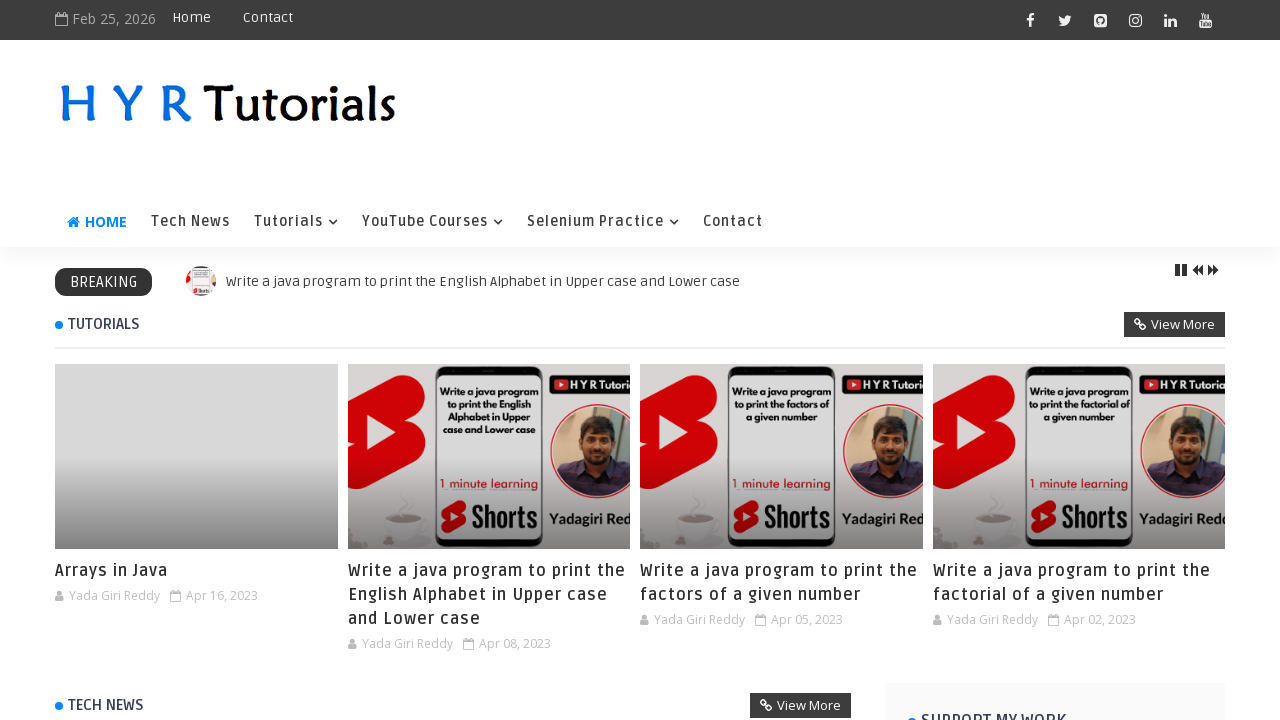

Hovered over the Tutorials menu link to trigger hover effects at (296, 222) on xpath=//div[@class='tm-menu']/descendant::a[@href='https://www.hyrtutorials.com/
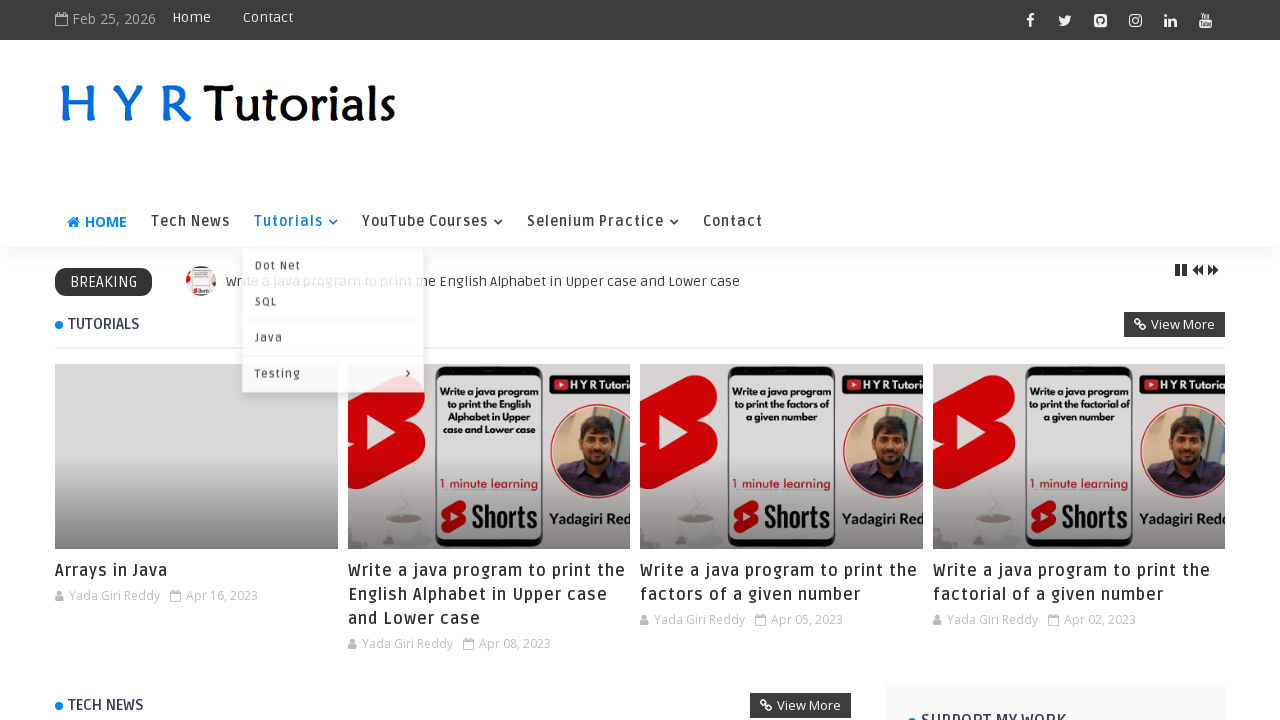

Waited 2 seconds to observe hover effect
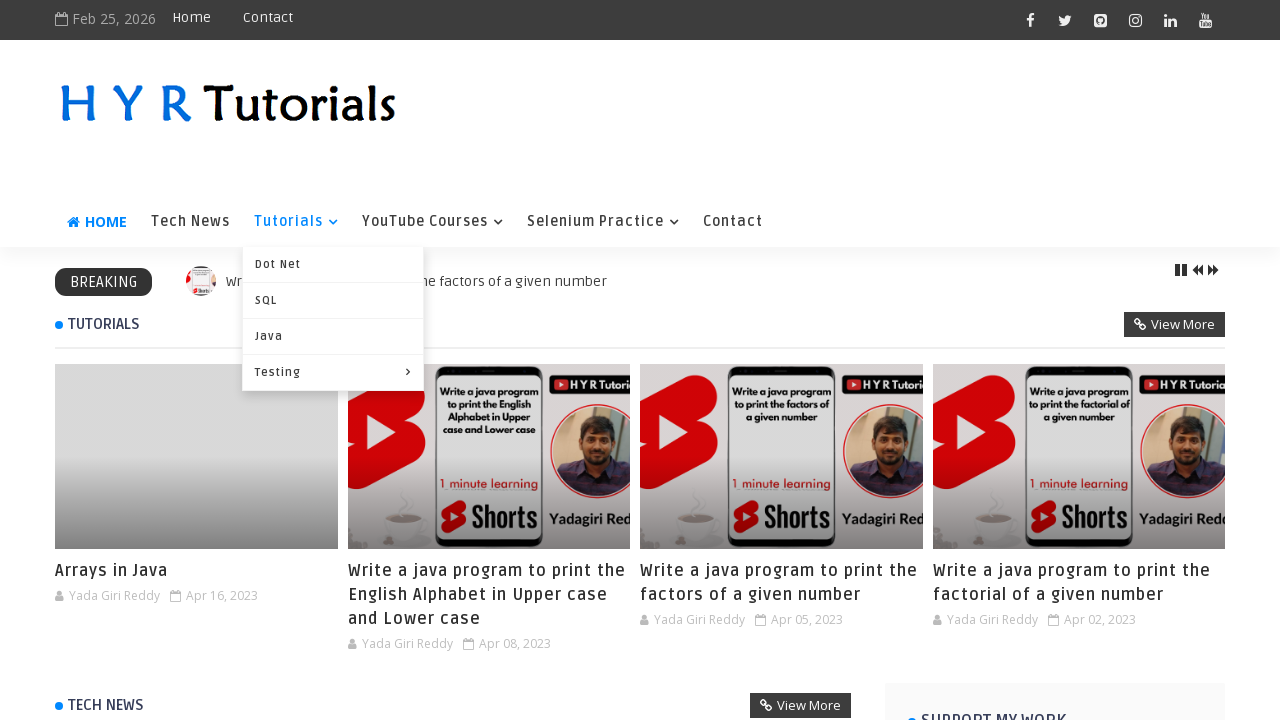

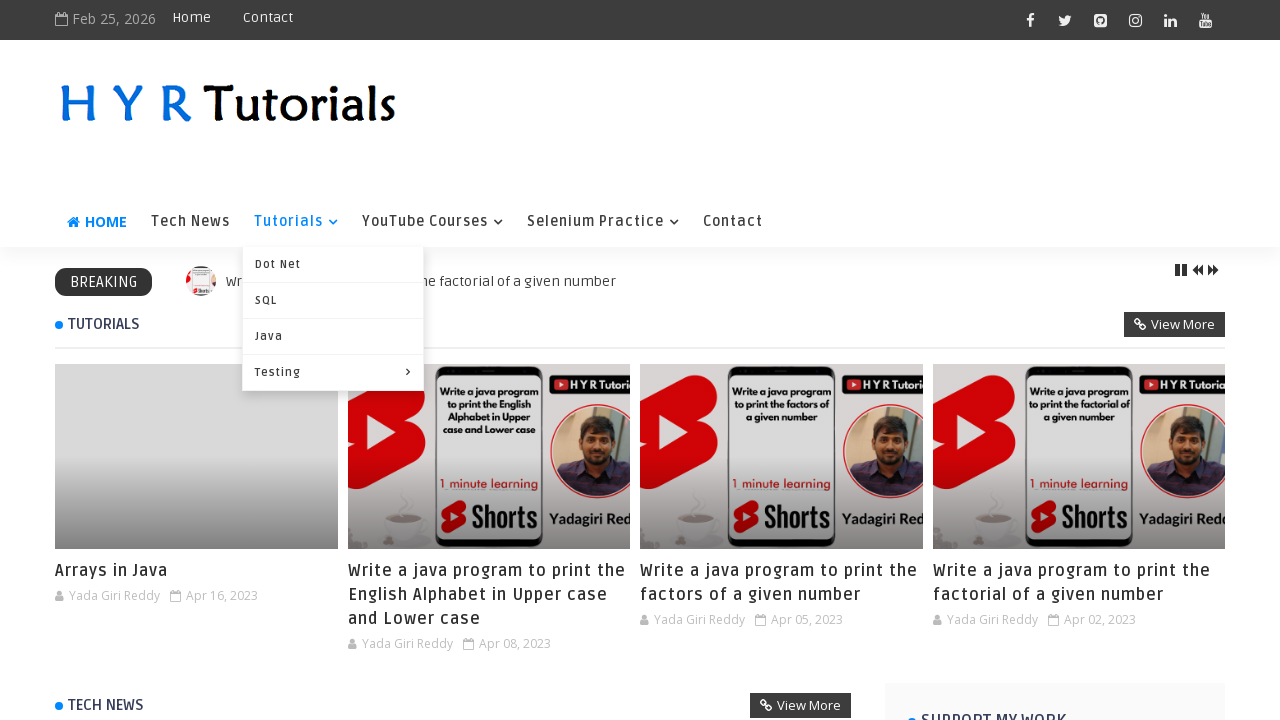